Tests an explicit wait scenario where the script waits for a price to change to $100, clicks a book button, calculates a mathematical value based on displayed input, submits the answer, and verifies the result via an alert.

Starting URL: http://suninjuly.github.io/explicit_wait2.html

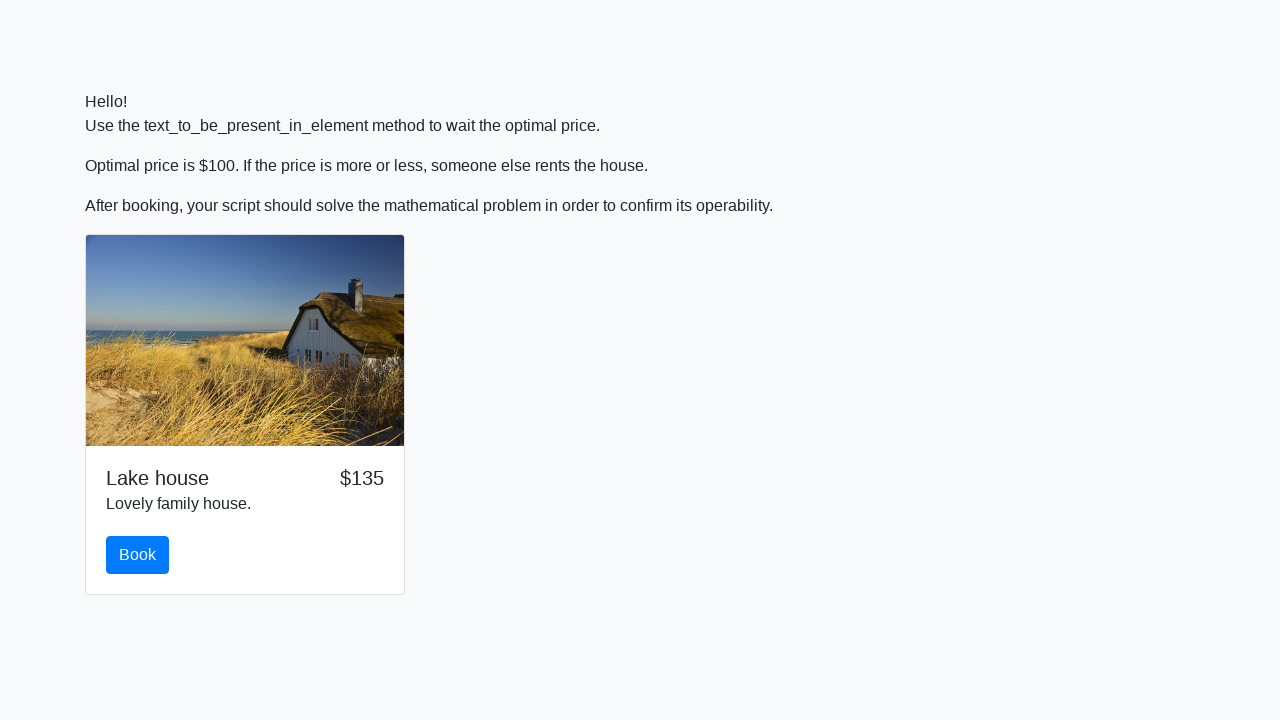

Waited for price to change to $100
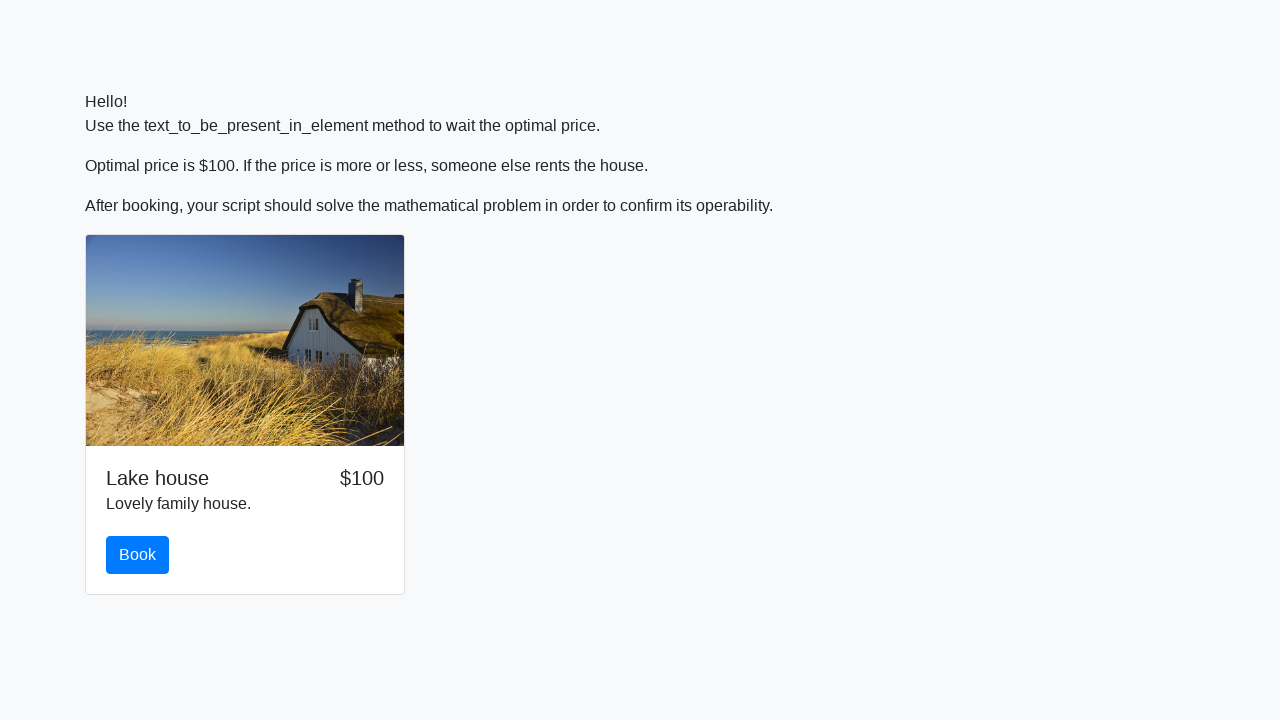

Clicked the book button at (138, 555) on #book
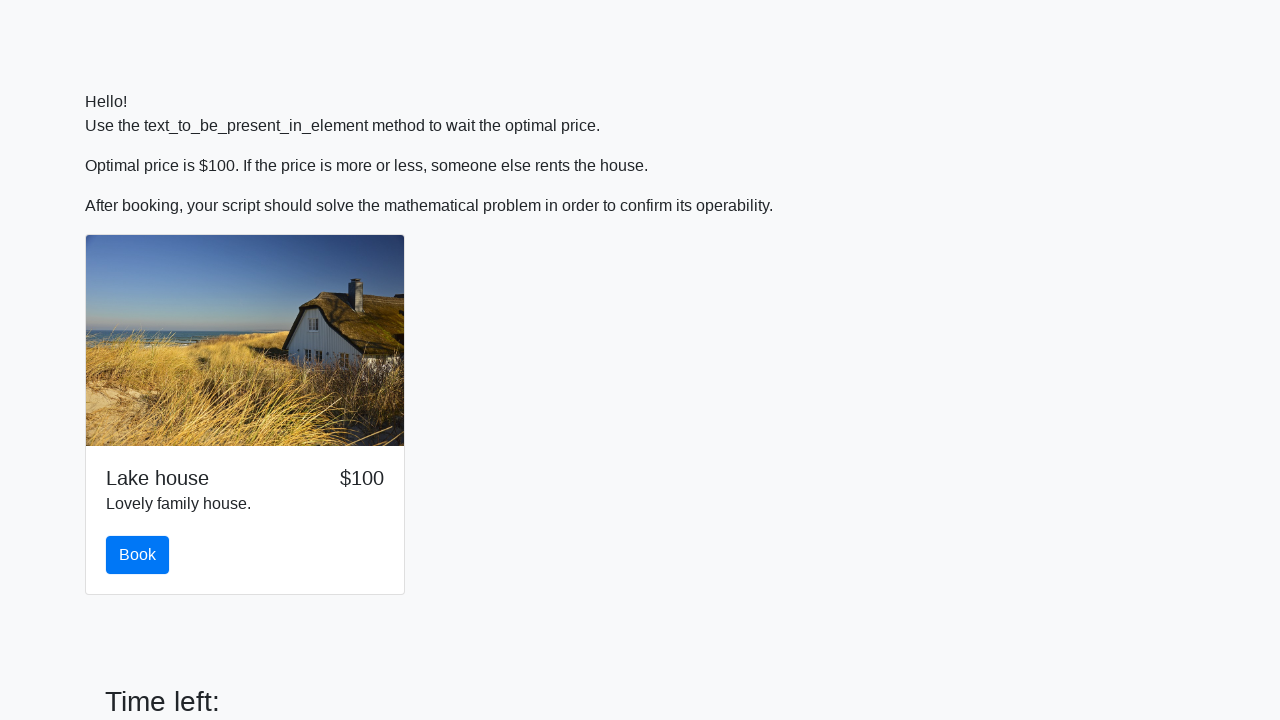

Retrieved input value: 176
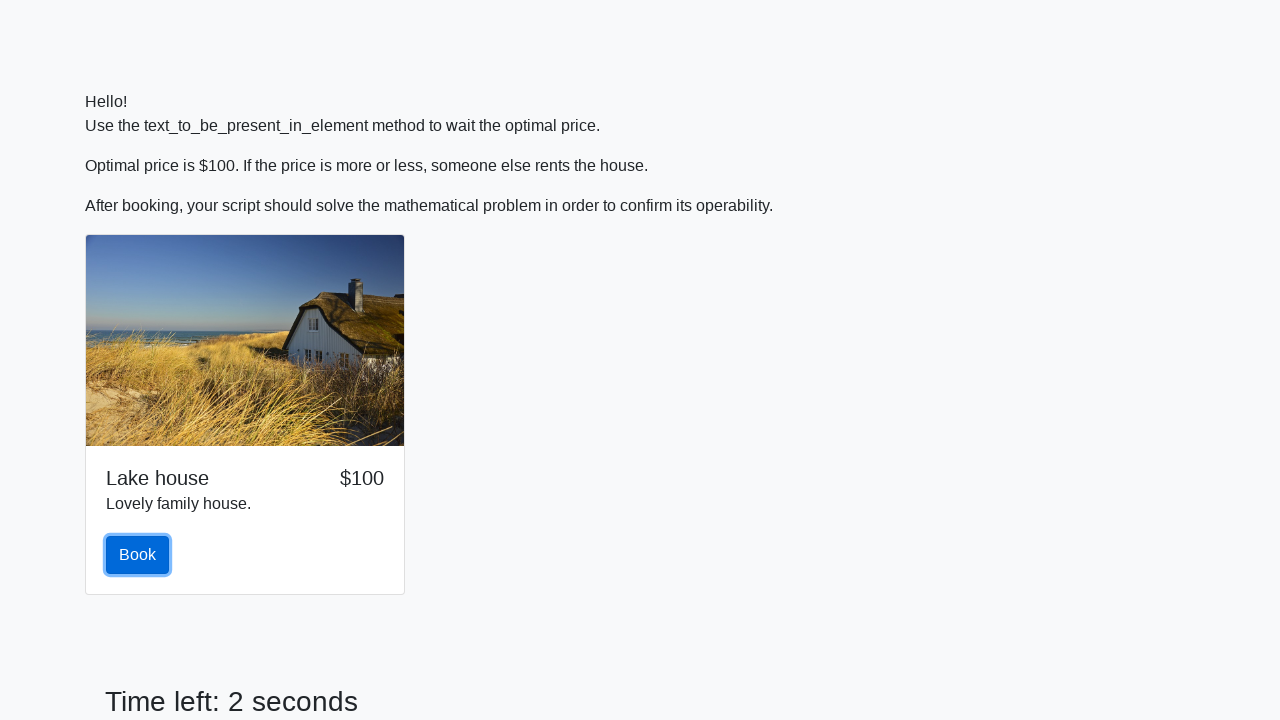

Calculated mathematical result: -0.16366448779432563
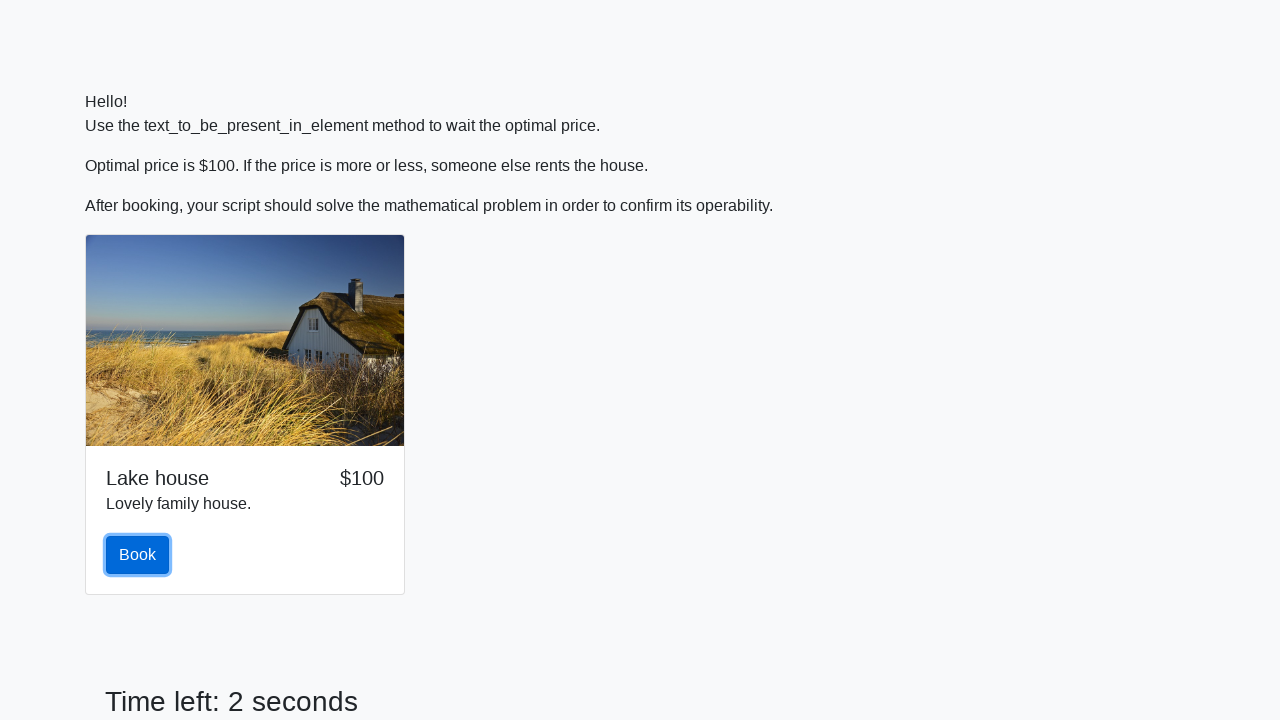

Filled answer field with calculated value: -0.16366448779432563 on #answer
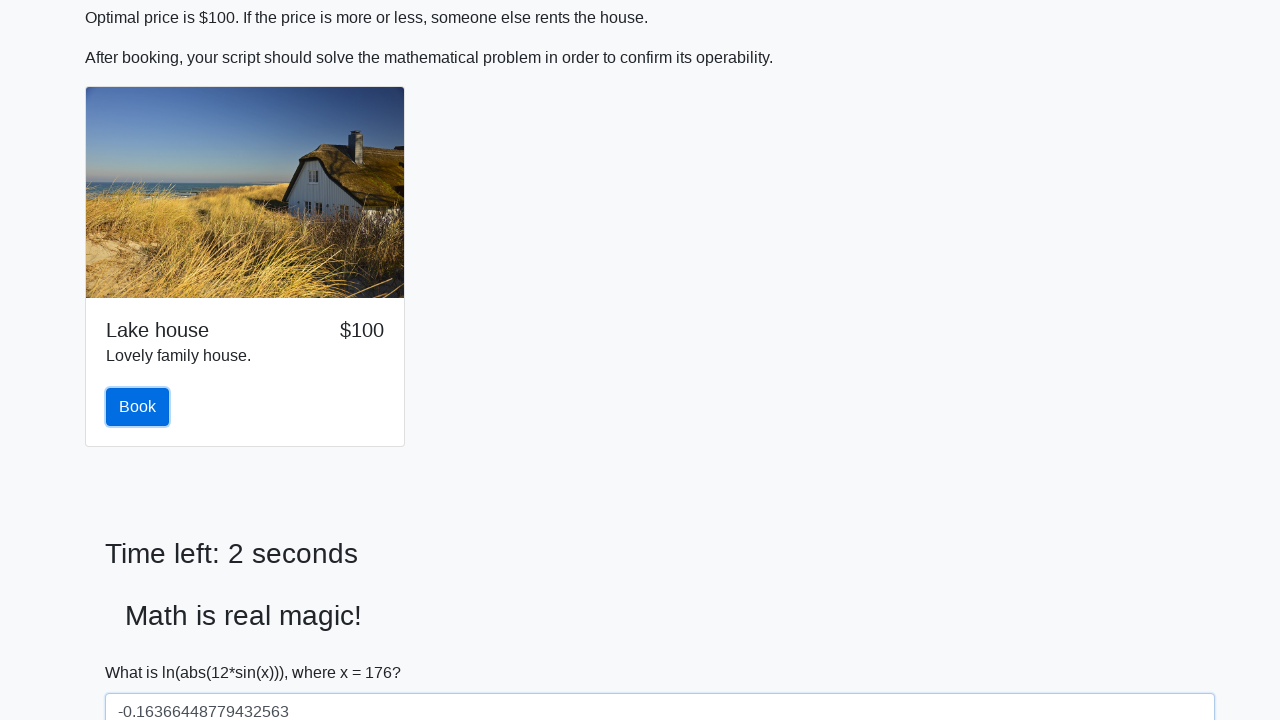

Clicked the solve button at (143, 651) on #solve
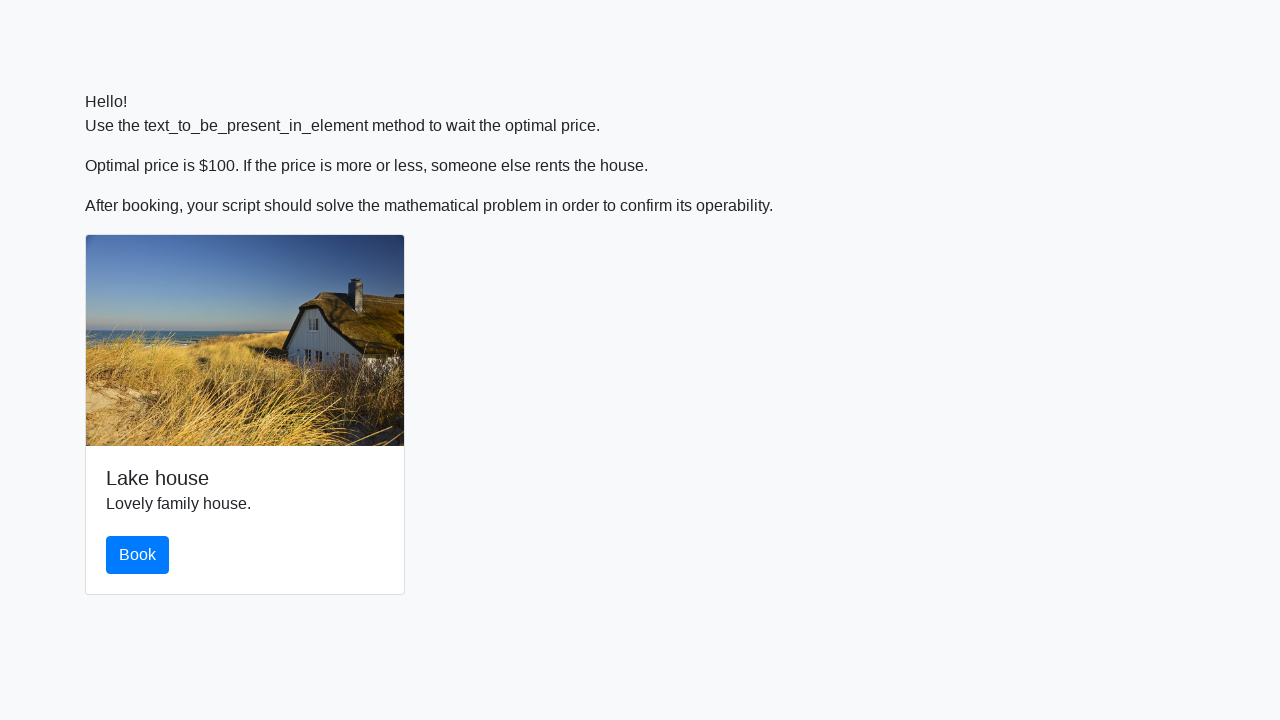

Set up alert handler to accept dialogs
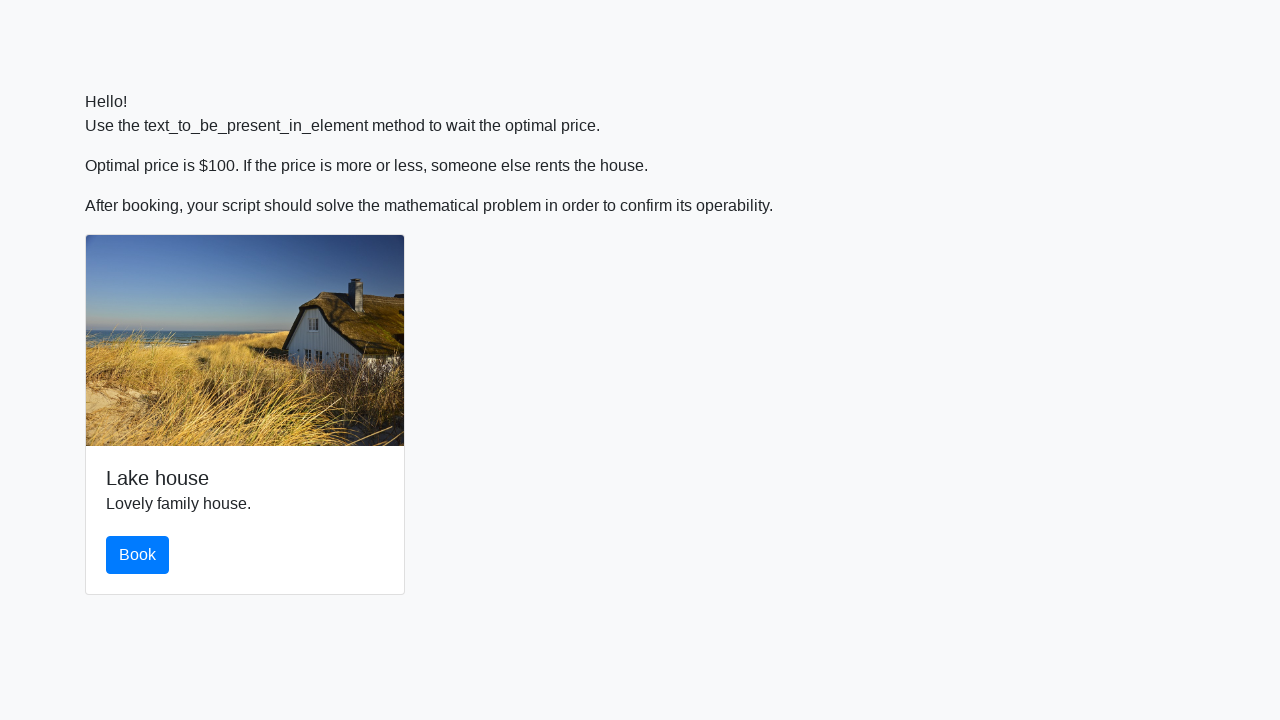

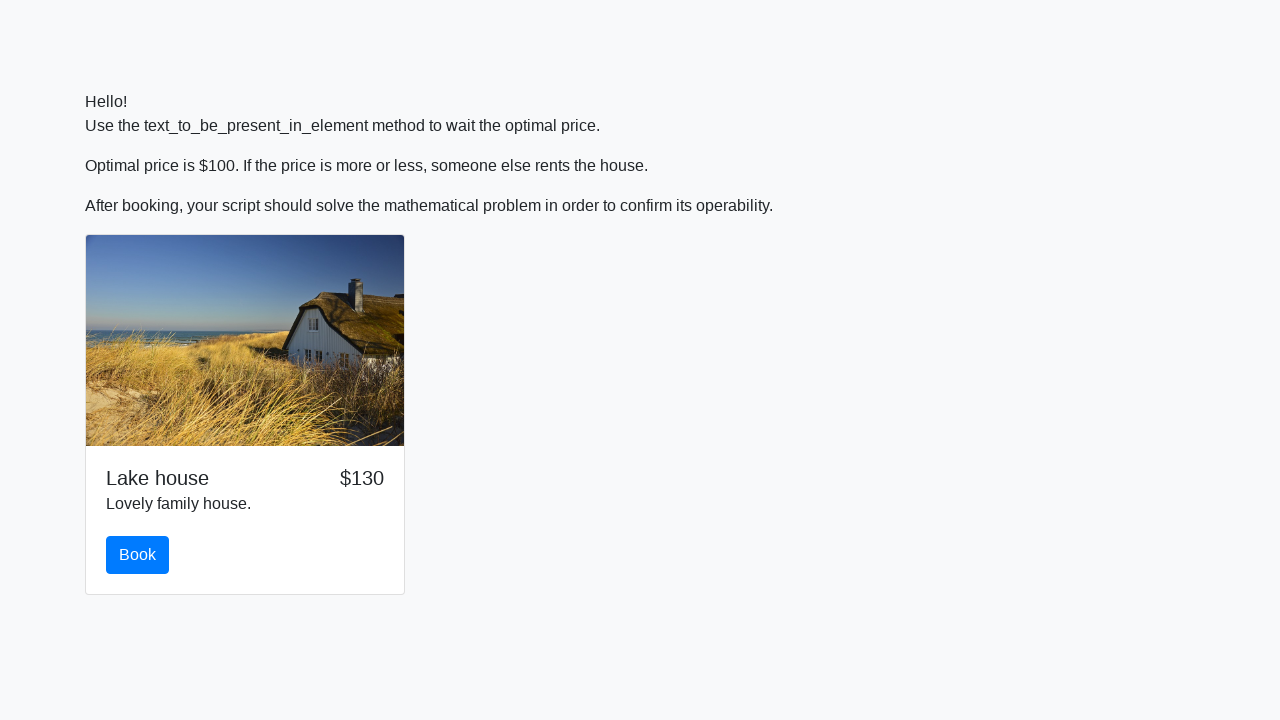